Tests window handling by clicking a button that opens a new window, then switches between windows and retrieves window information

Starting URL: https://demoqa.com/browser-windows

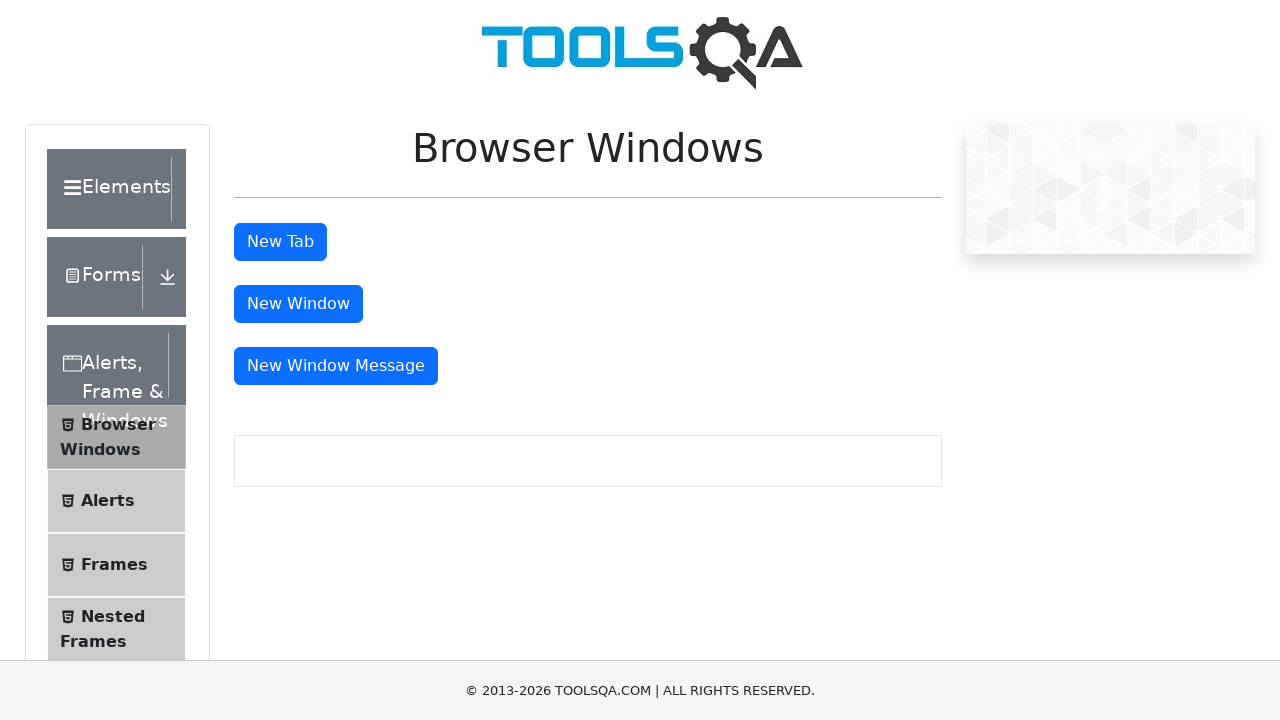

Clicked button to open new window at (298, 304) on #windowButton
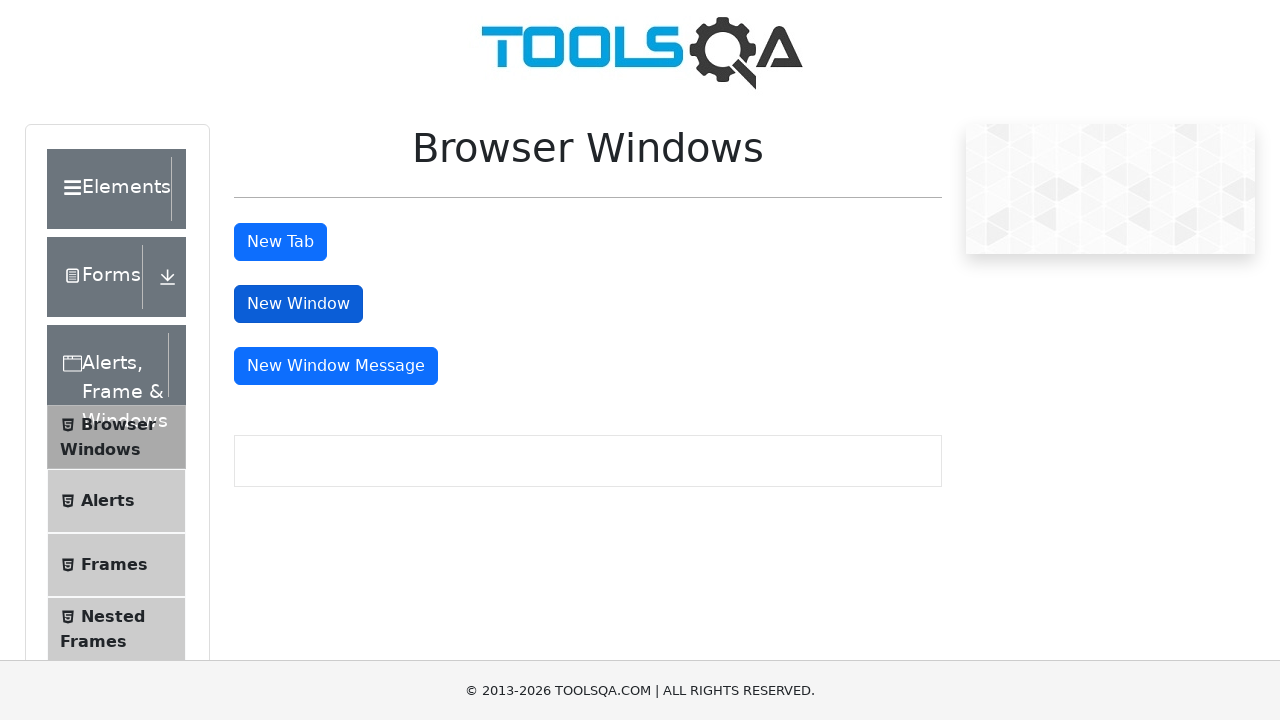

New window opened and captured
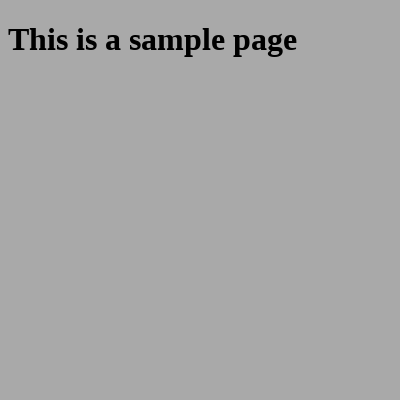

New page loaded completely
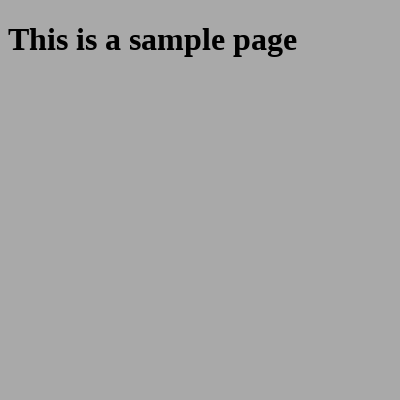

Retrieved all open pages/windows from context
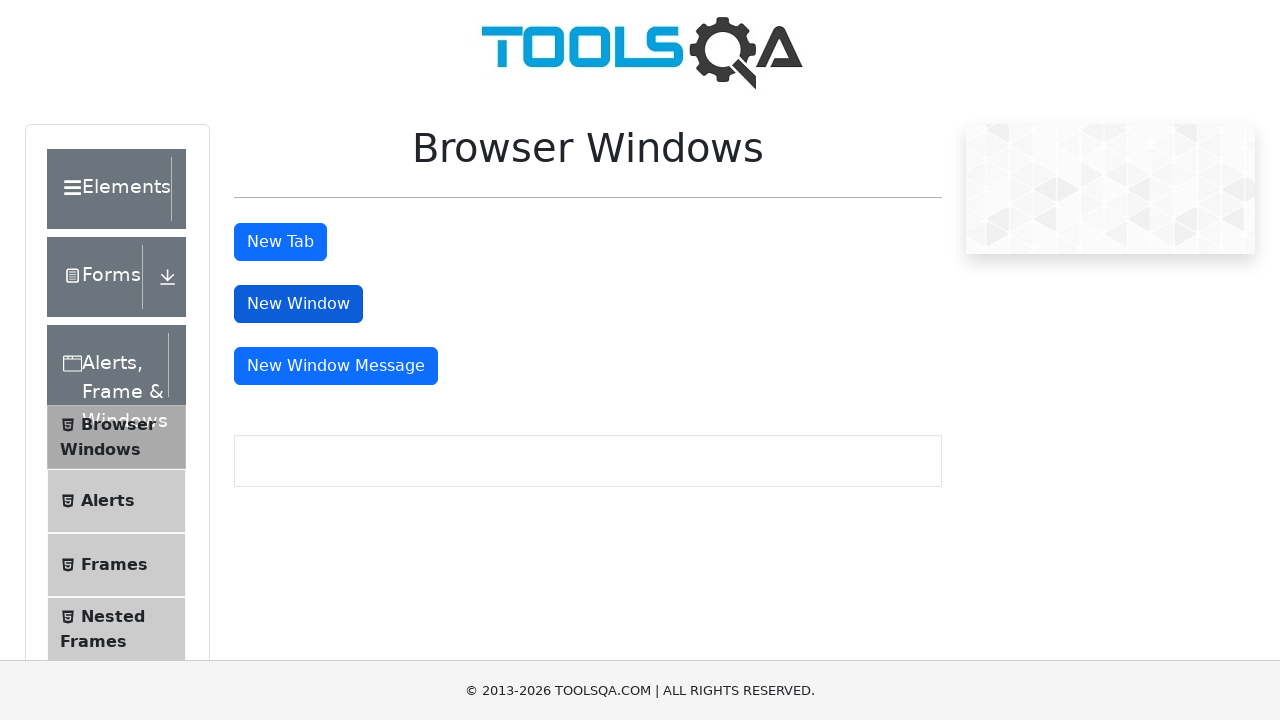

Found and printed sample window URL: https://demoqa.com/sample
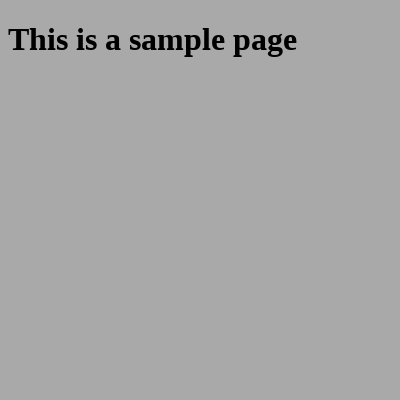

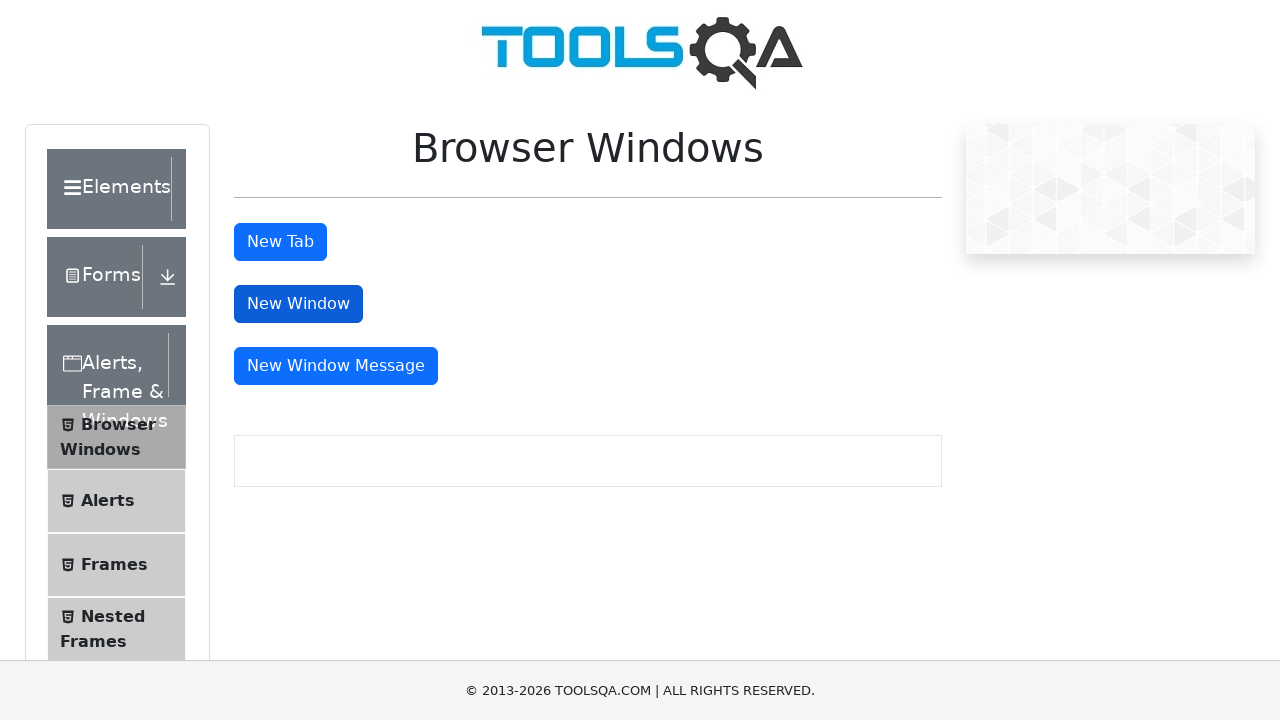